Tests that clicking the Register link navigates to the registration page

Starting URL: https://parabank.parasoft.com

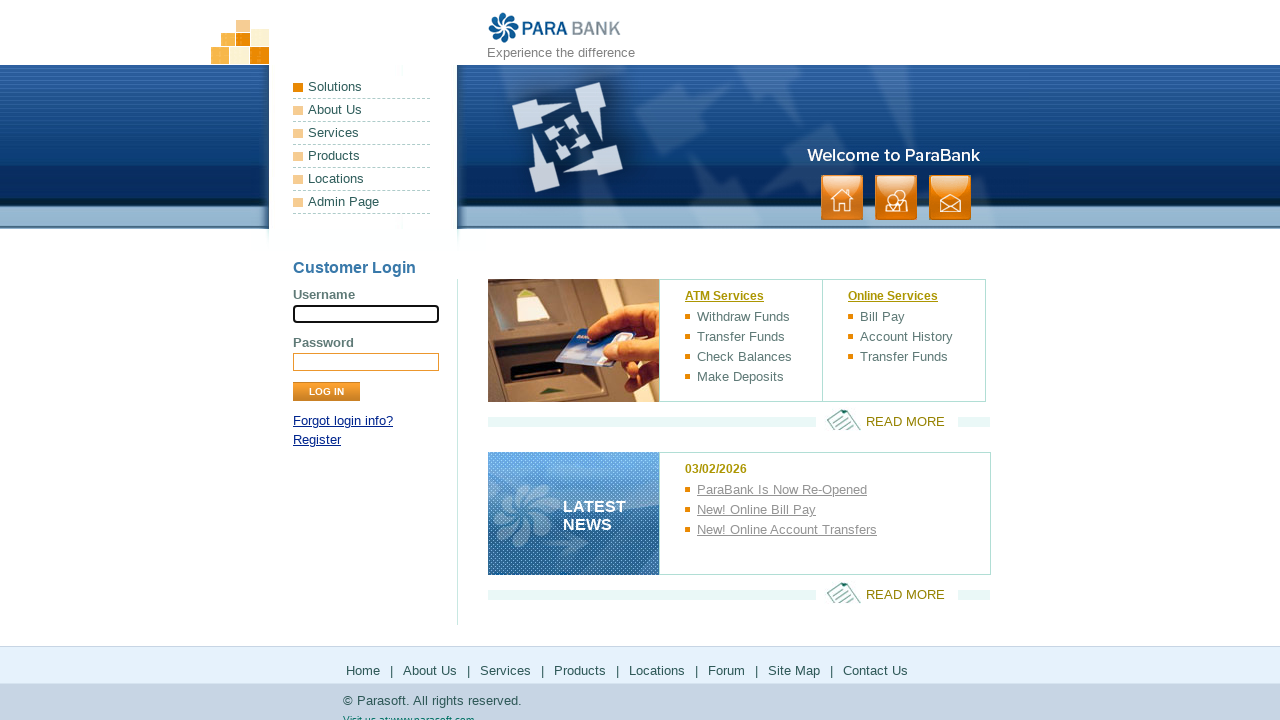

Clicked Register link at (317, 440) on text=Register
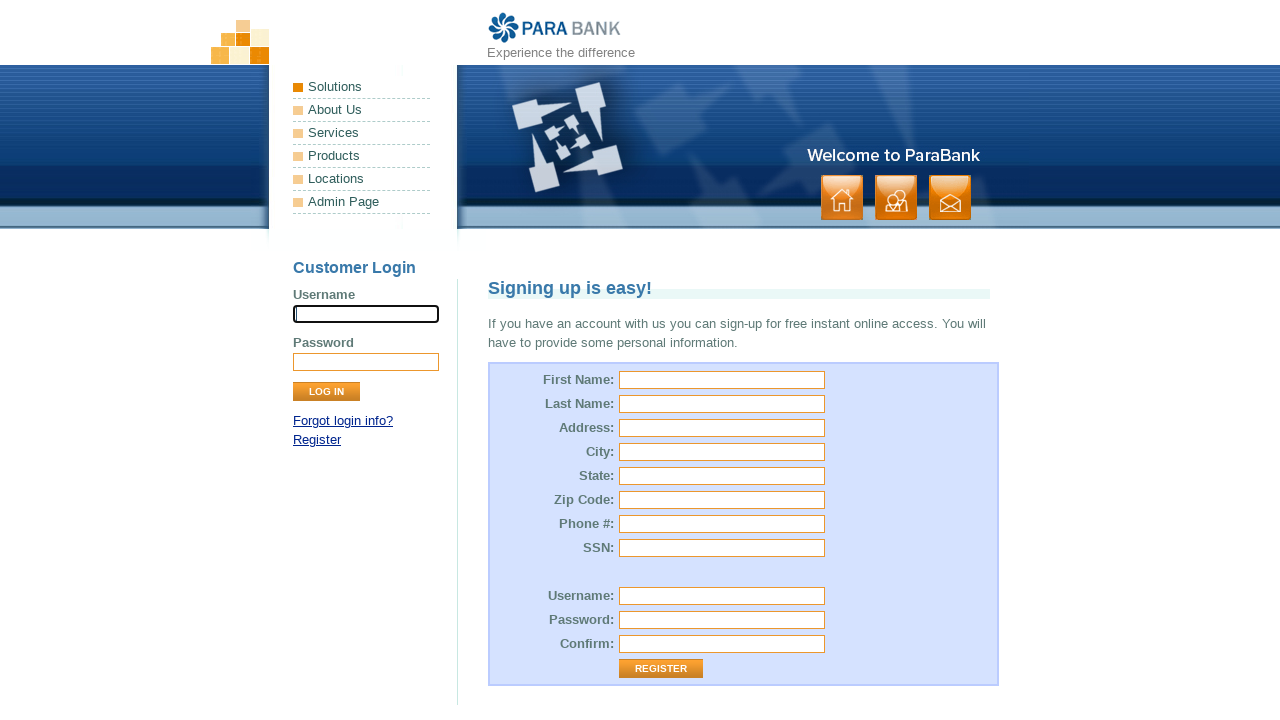

Verified navigation to registration page - title matches expected value
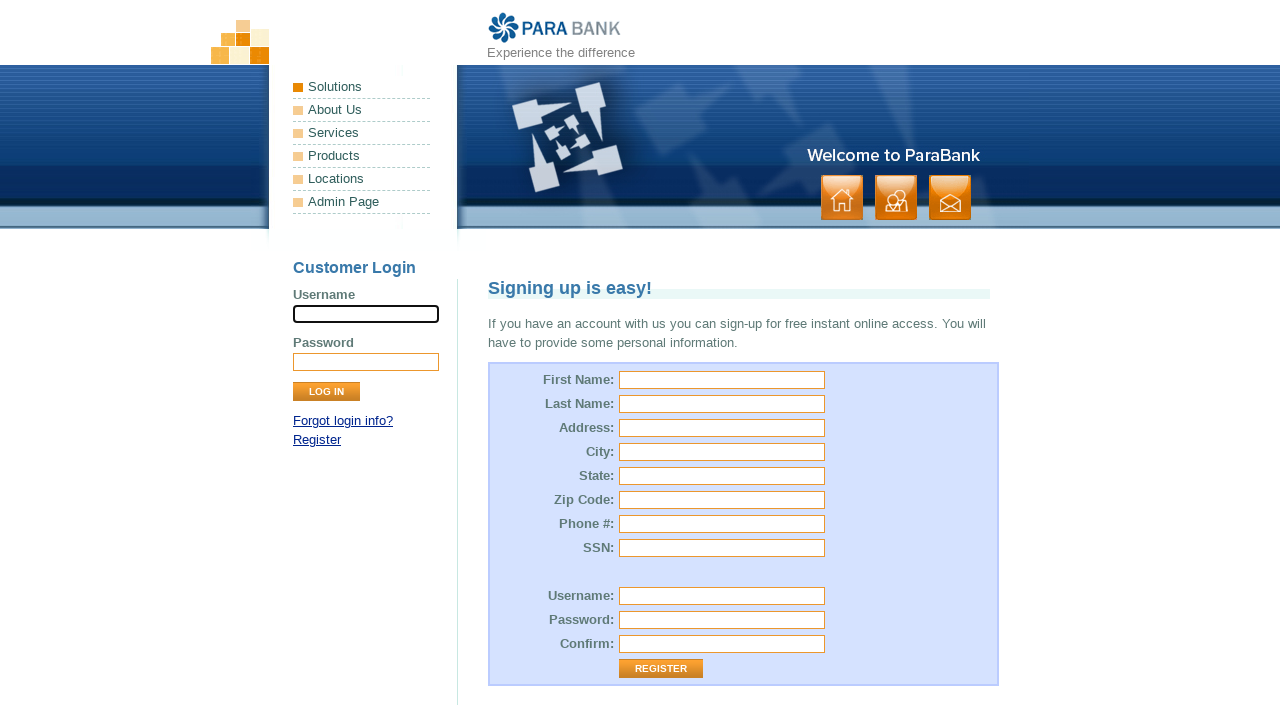

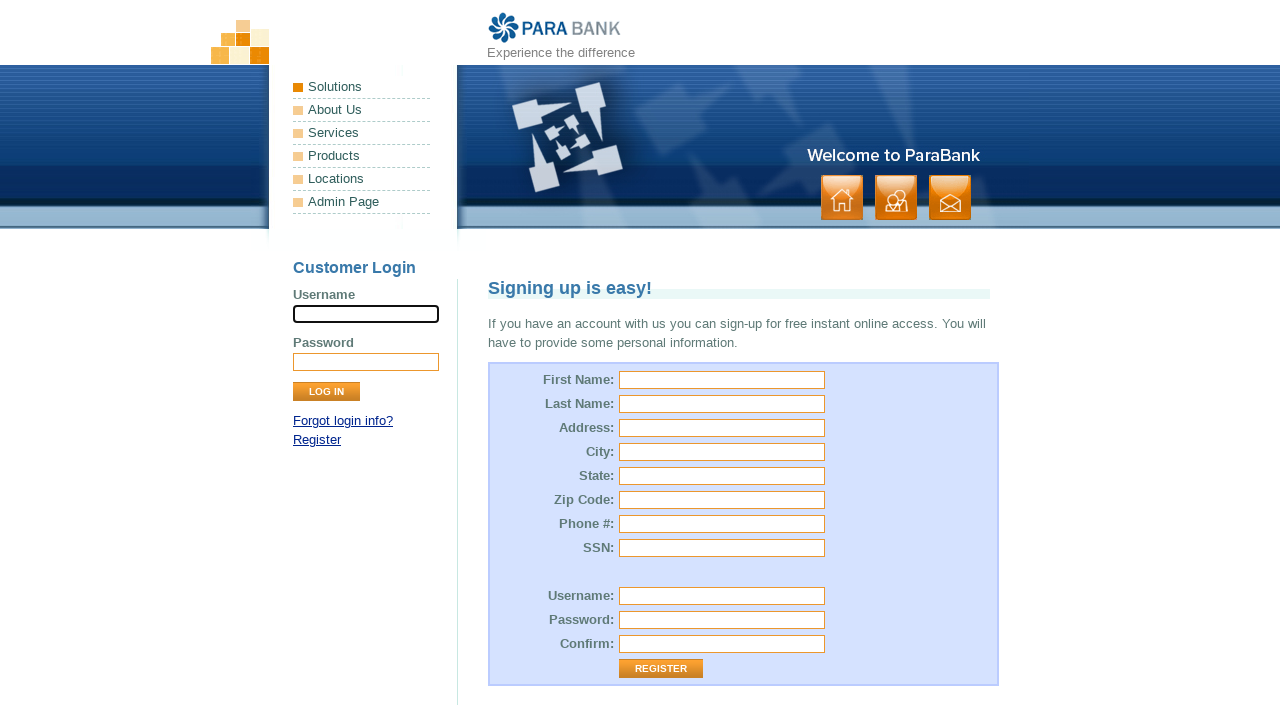